Tests multi-window browser automation by opening a new tab, navigating to a course listing page to extract a course name, then switching back to the original tab to fill a form field with that course name.

Starting URL: https://rahulshettyacademy.com/angularpractice/

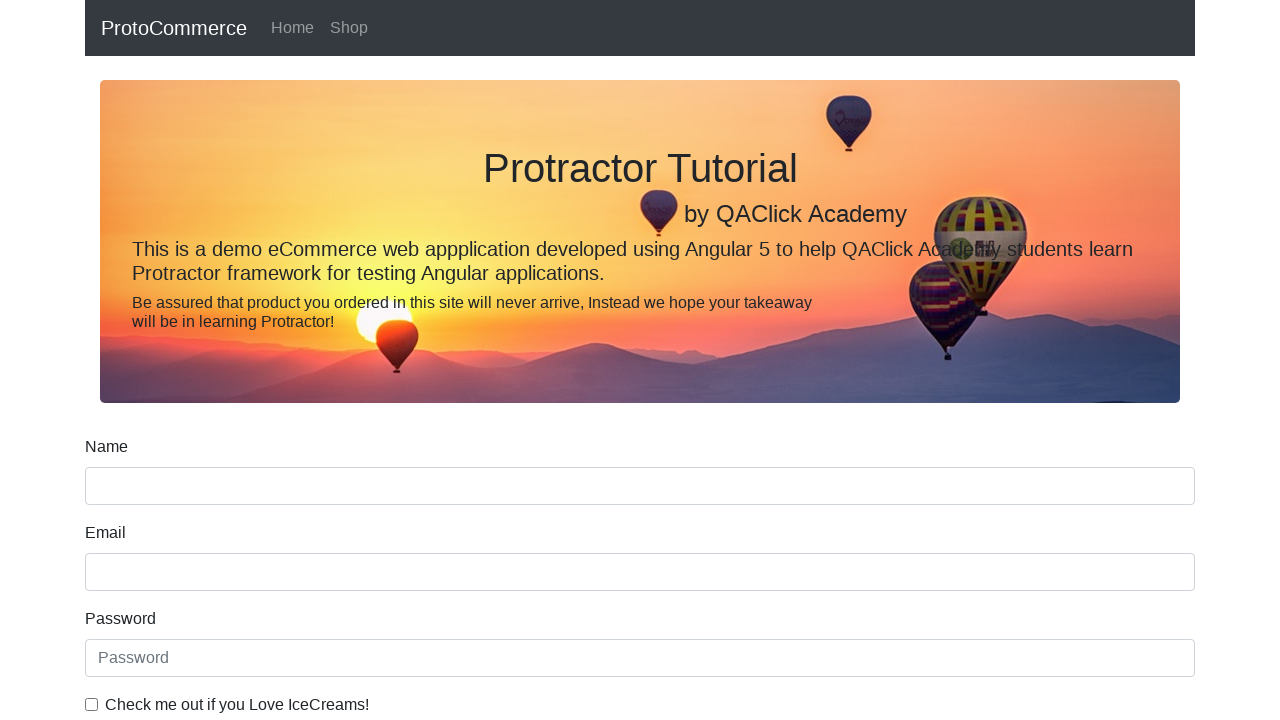

Opened a new tab/page
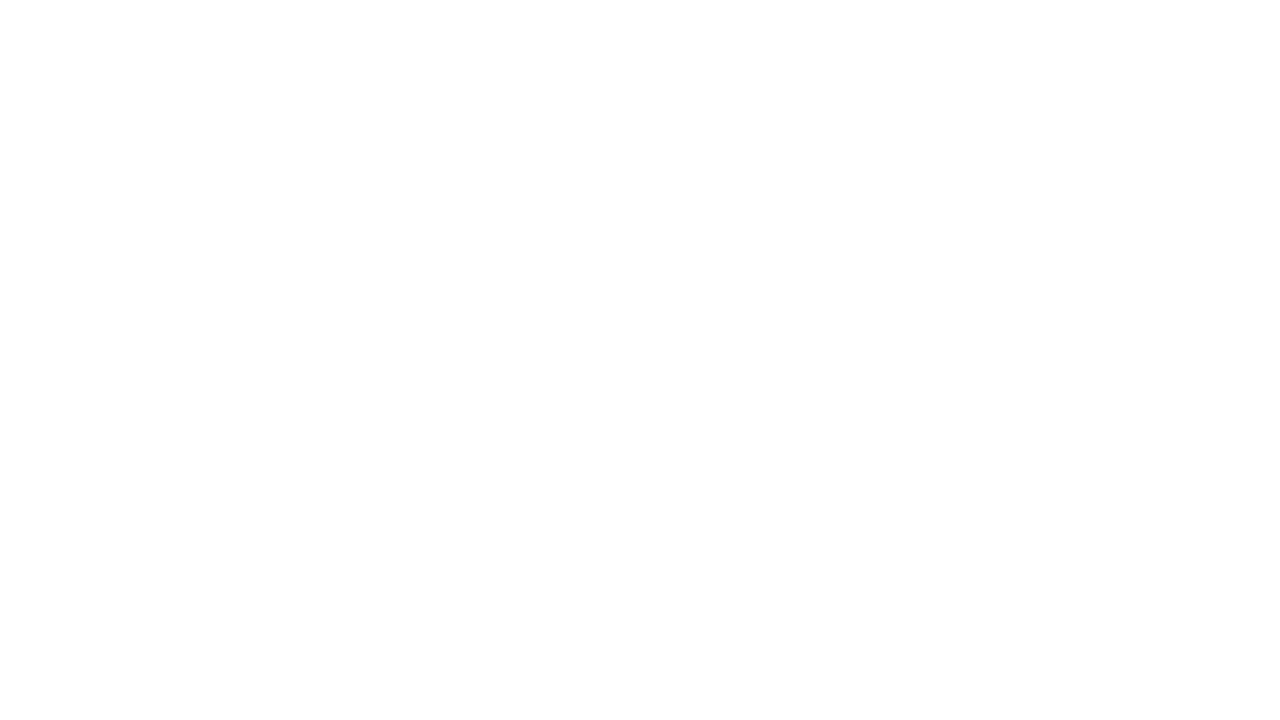

Navigated to https://rahulshettyacademy.com/ in new tab
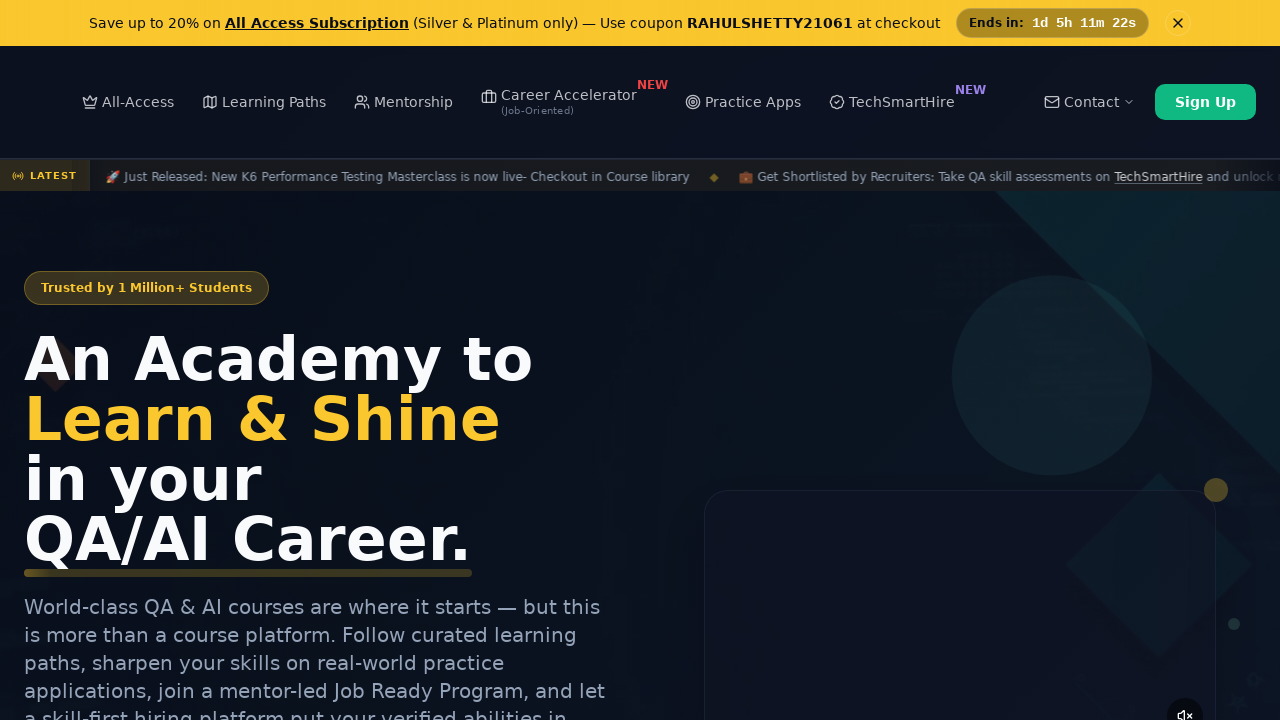

Waited for course links to load
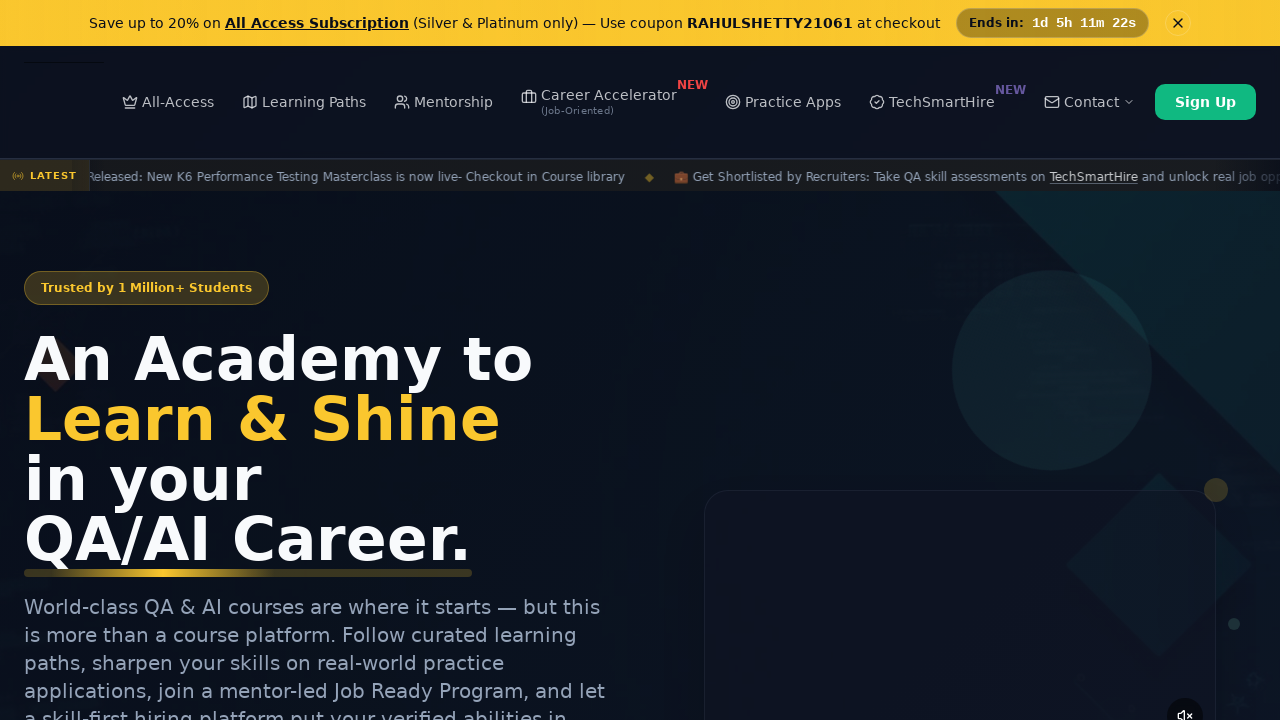

Located all course links on the page
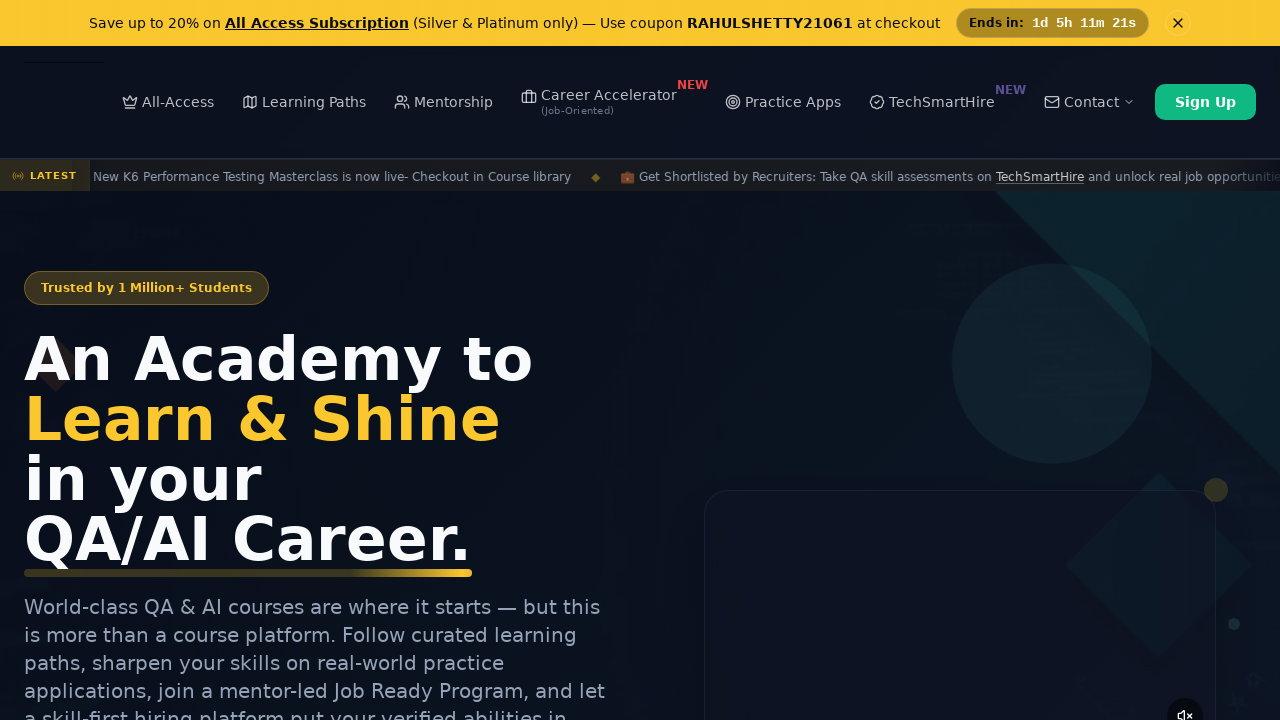

Extracted second course name: Playwright Testing
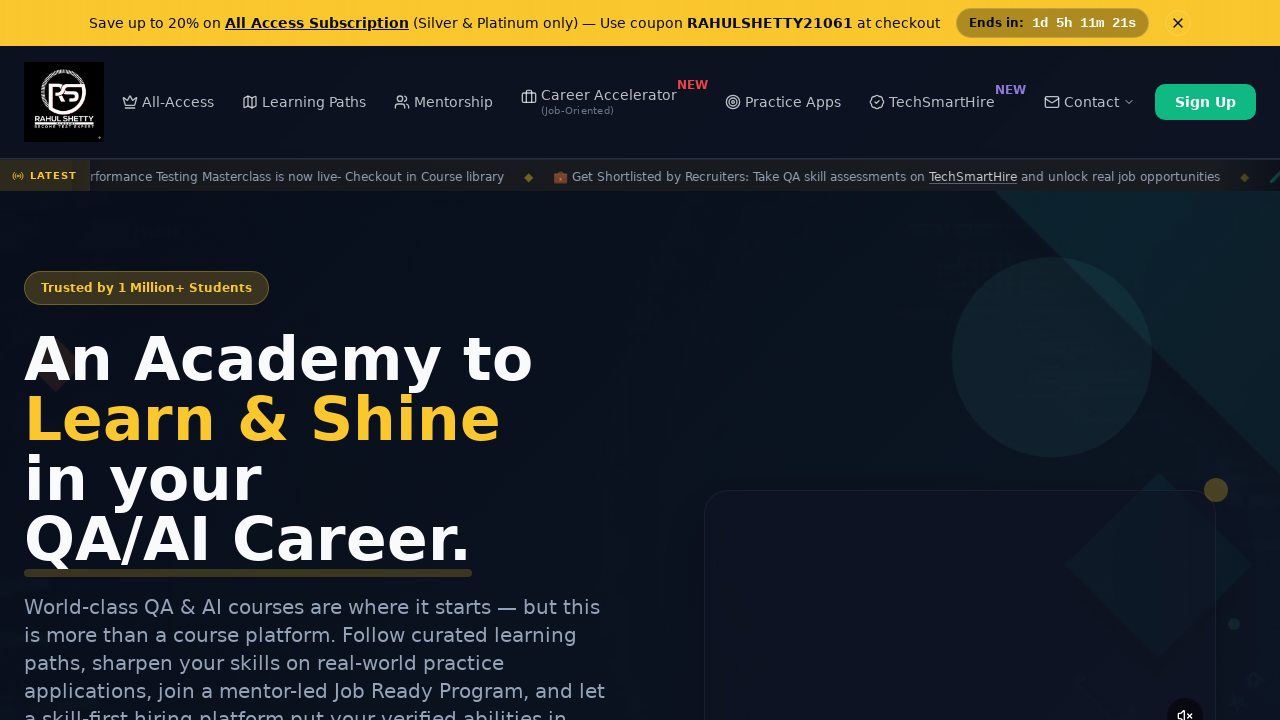

Brought original tab to front
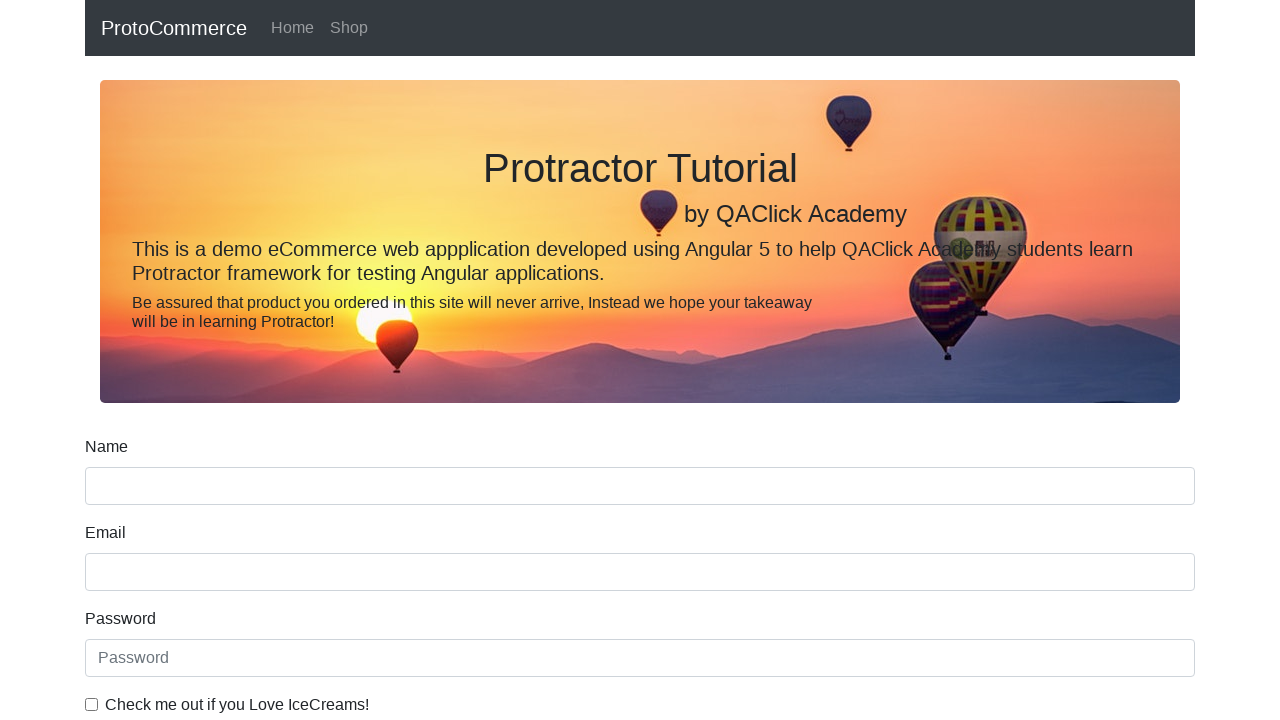

Filled name field with course name: Playwright Testing on [name='name']
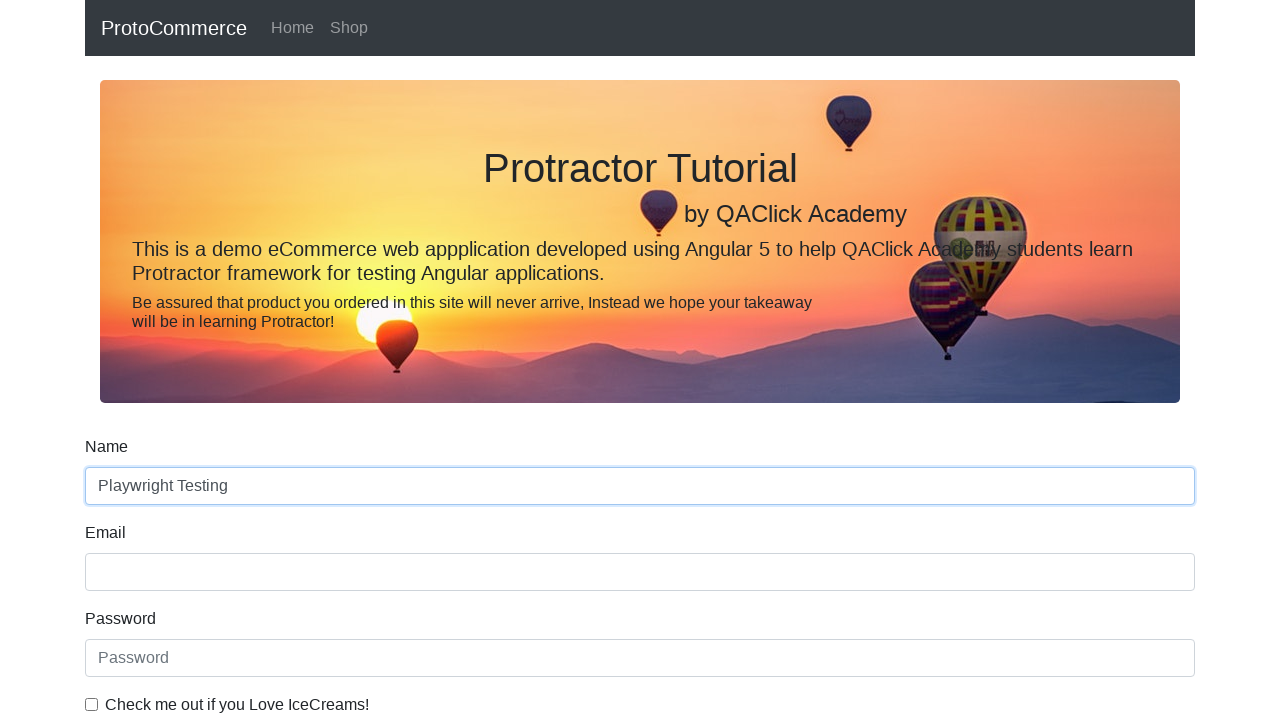

Closed the new tab
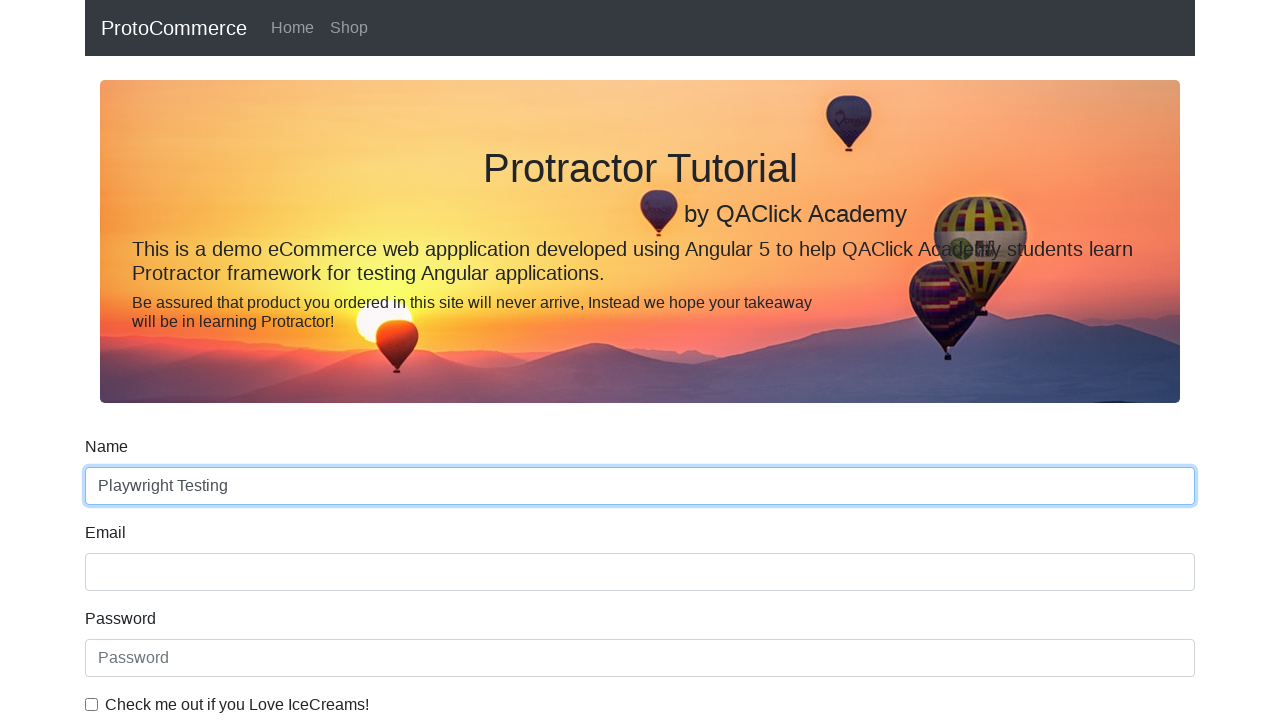

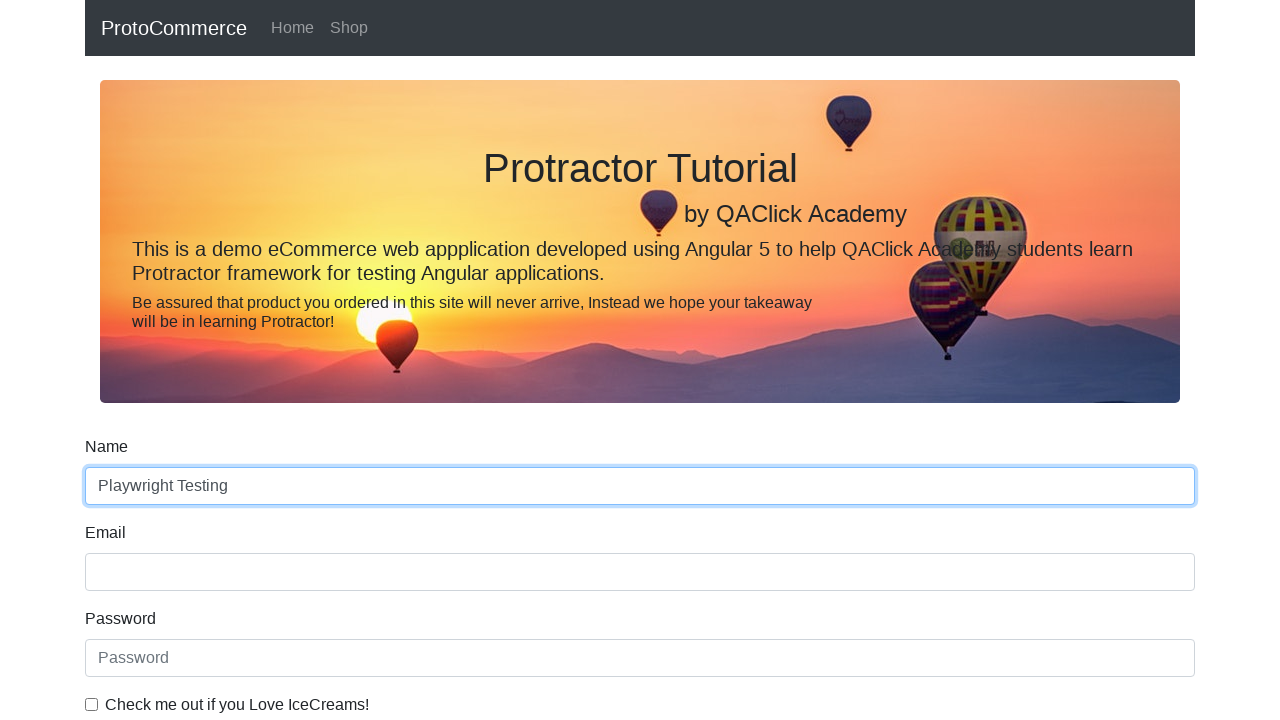